Tests checkbox functionality by selecting all checkboxes that are not already selected

Starting URL: https://the-internet.herokuapp.com/checkboxes

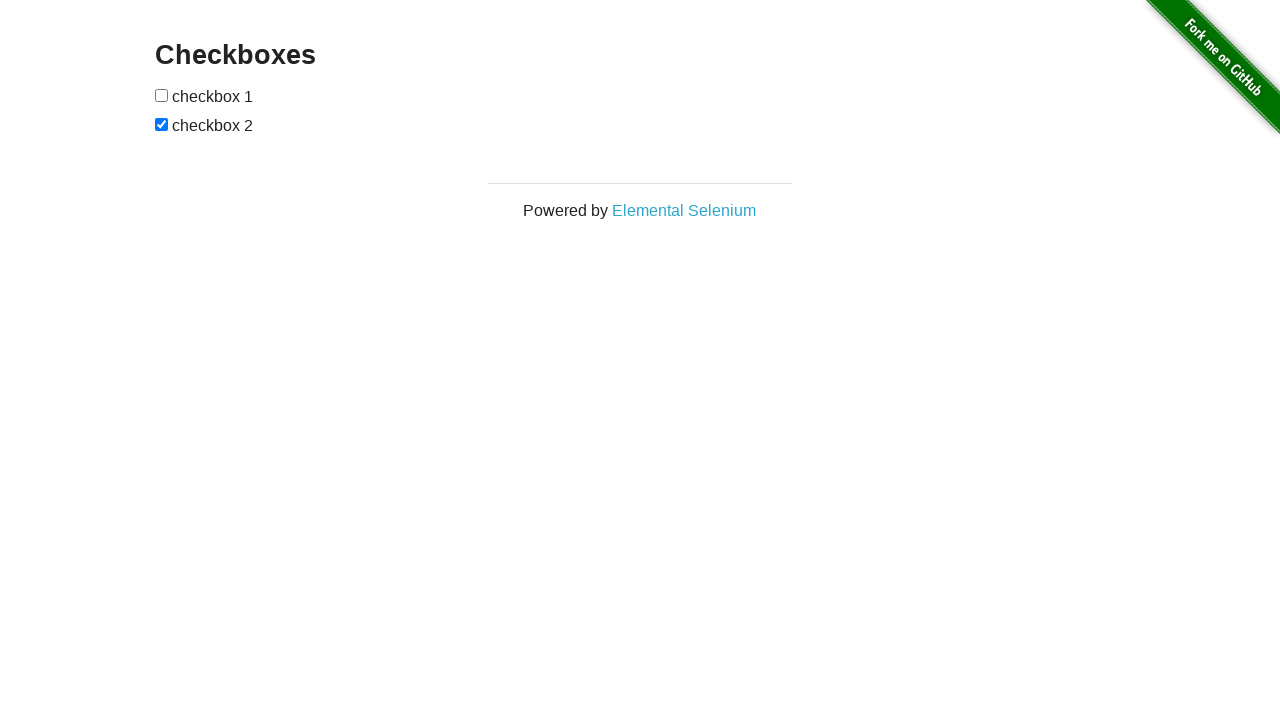

Waited for checkboxes to load on the page
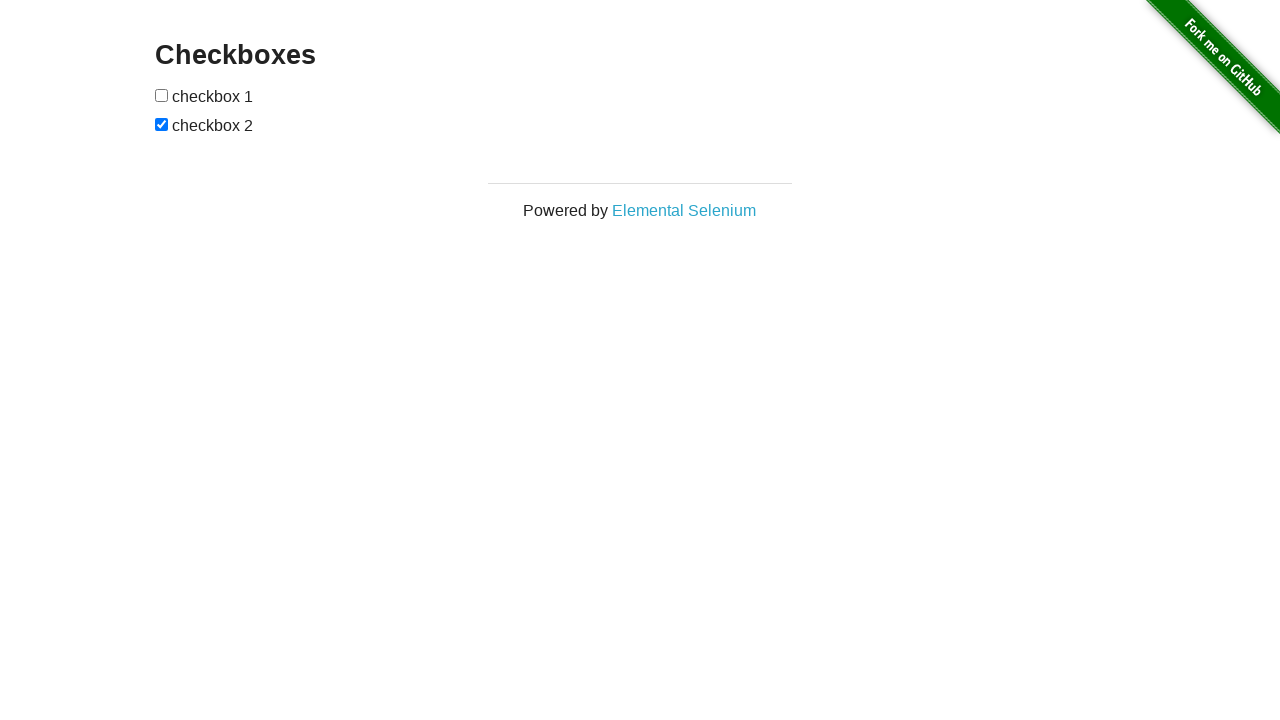

Retrieved all checkboxes from the form
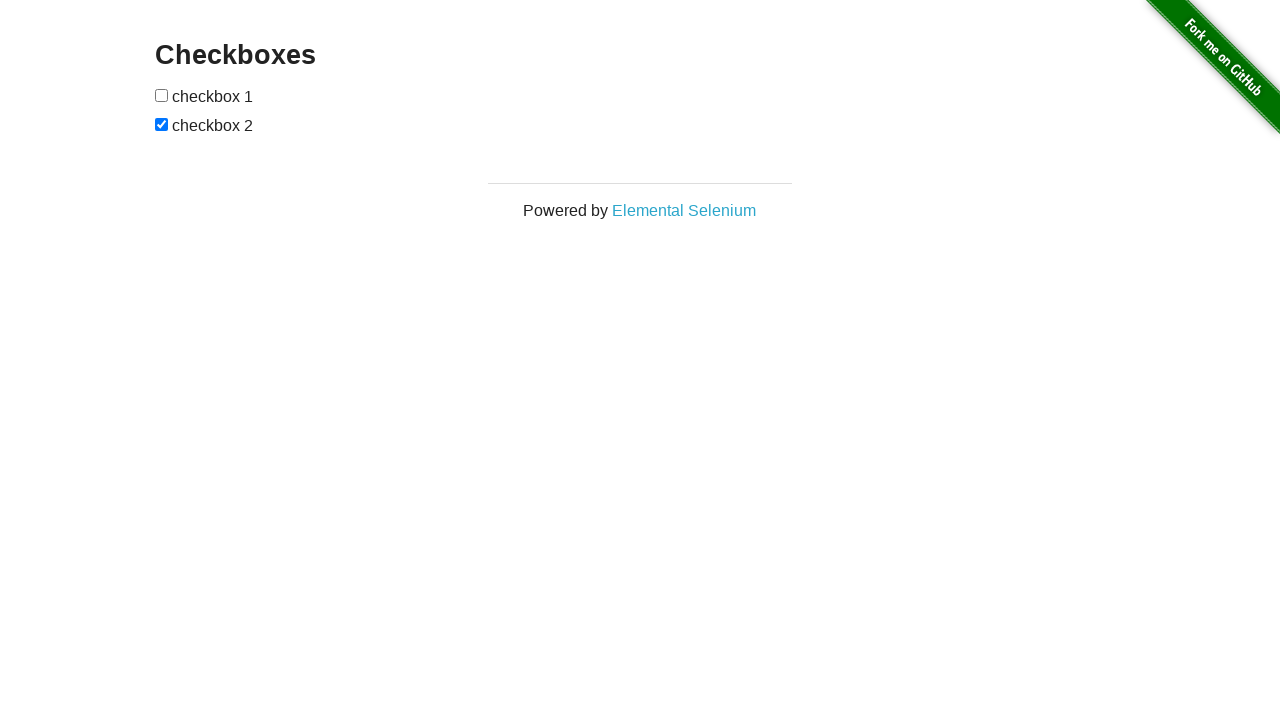

Clicked unchecked checkbox to select it at (162, 95) on form#checkboxes input >> nth=0
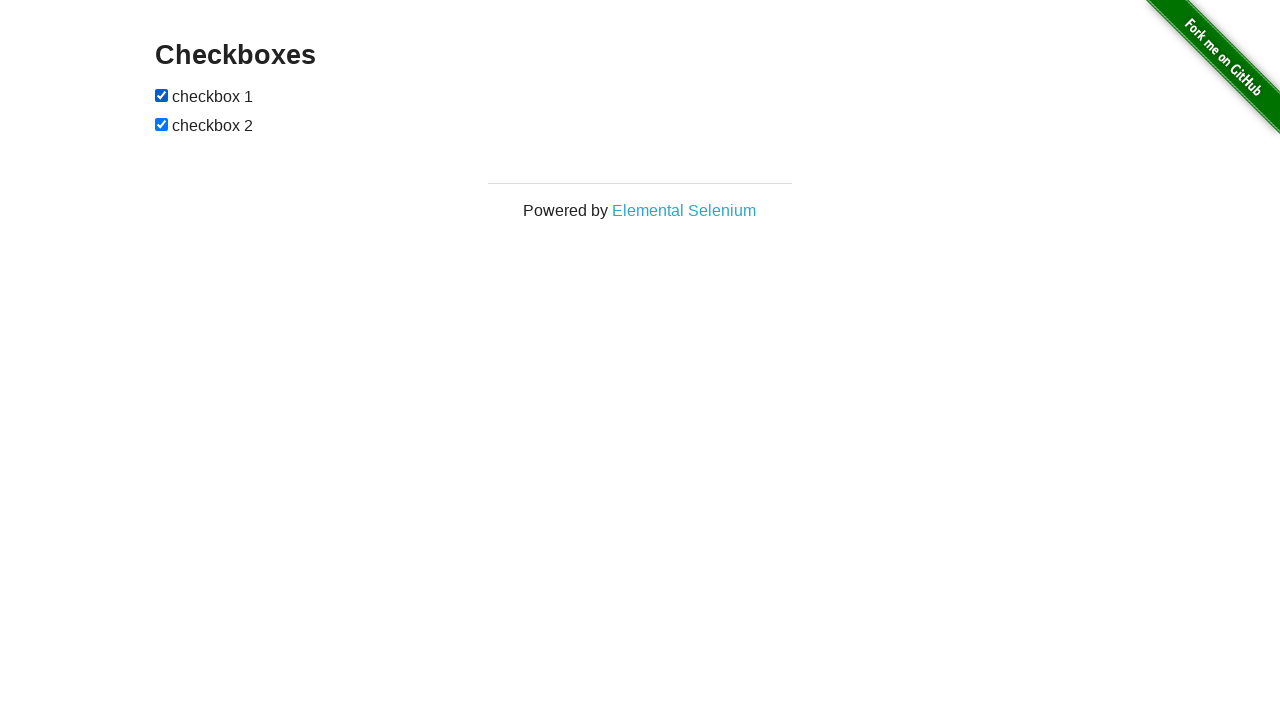

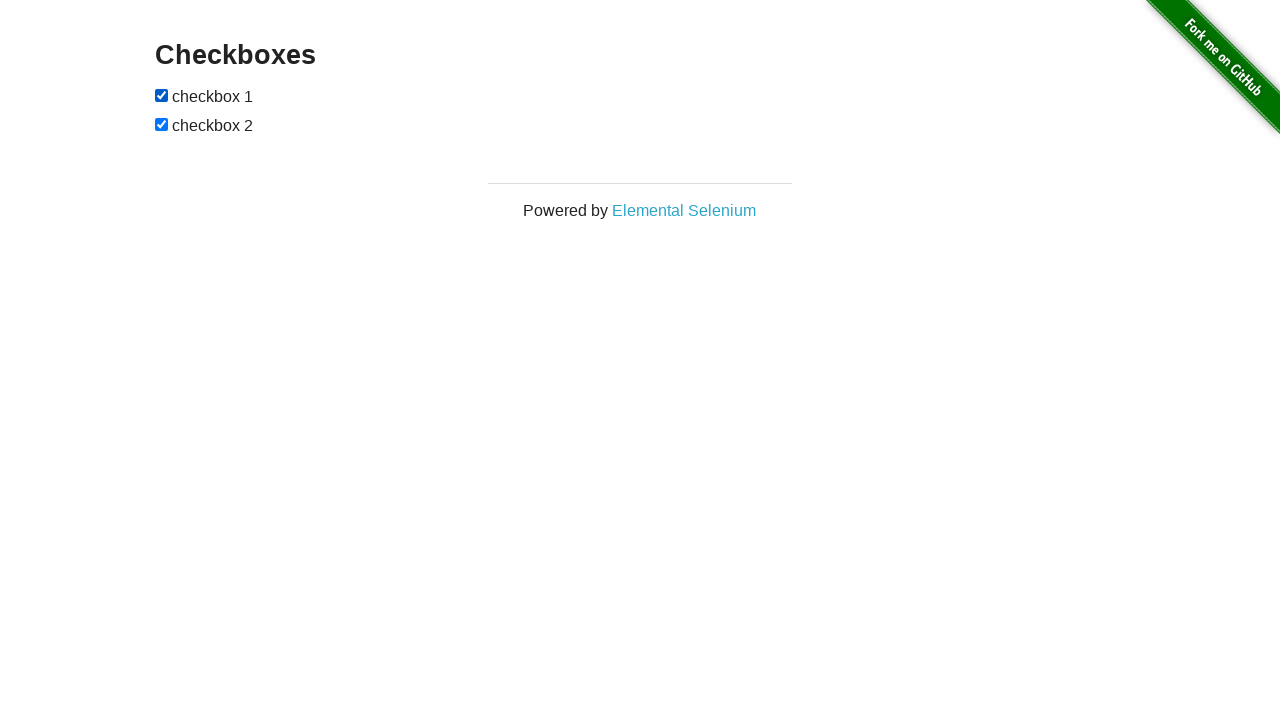